Tests various text input operations including entering text, appending text, retrieving values, clearing fields, and checking field states

Starting URL: https://www.leafground.com/input.xhtml

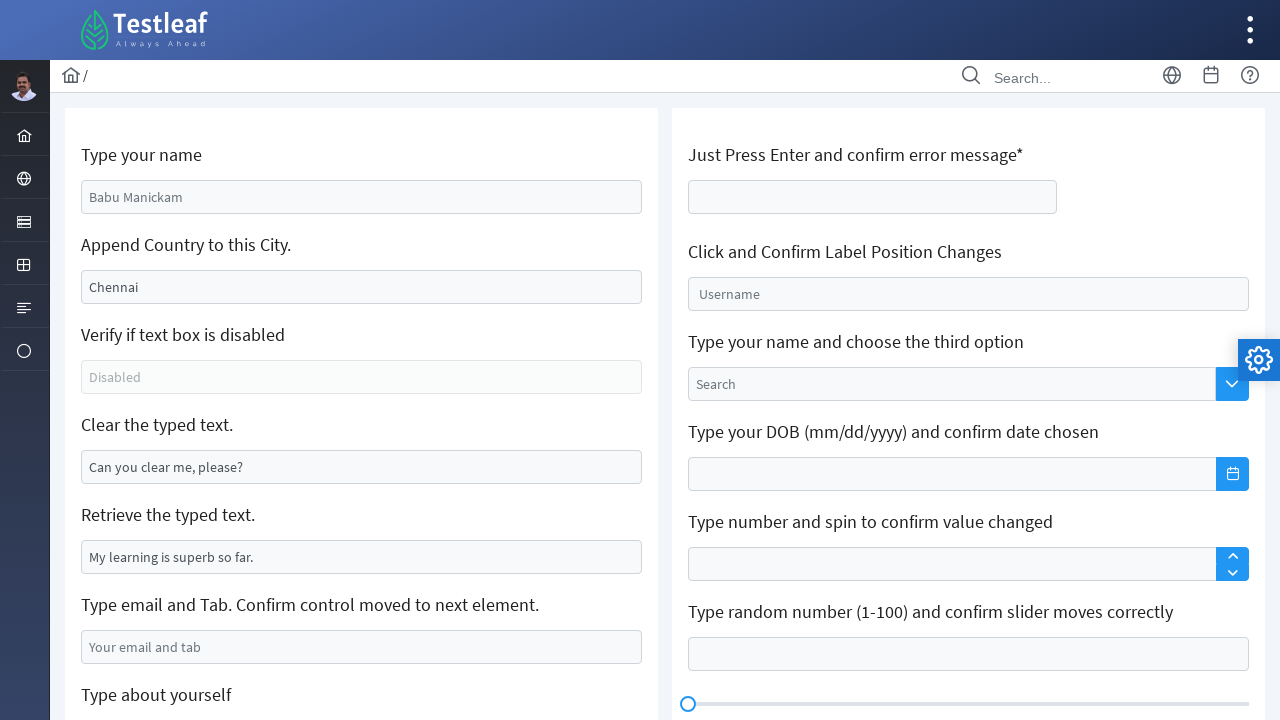

Filled name field with 'Revathi Ravi' on #j_idt88\:name
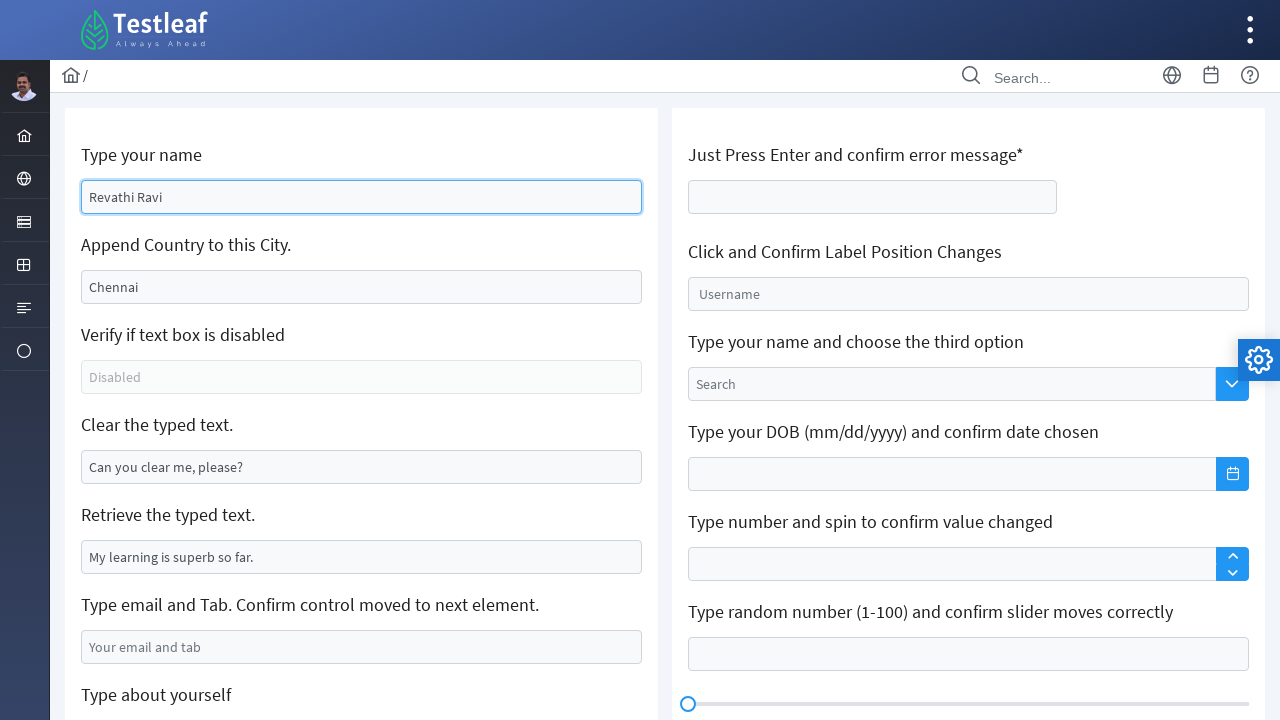

Appended ' Checking' to text field on xpath=/html/body/div[1]/div[5]/div[2]/div/div[1]/div/form/div[2]/div/input
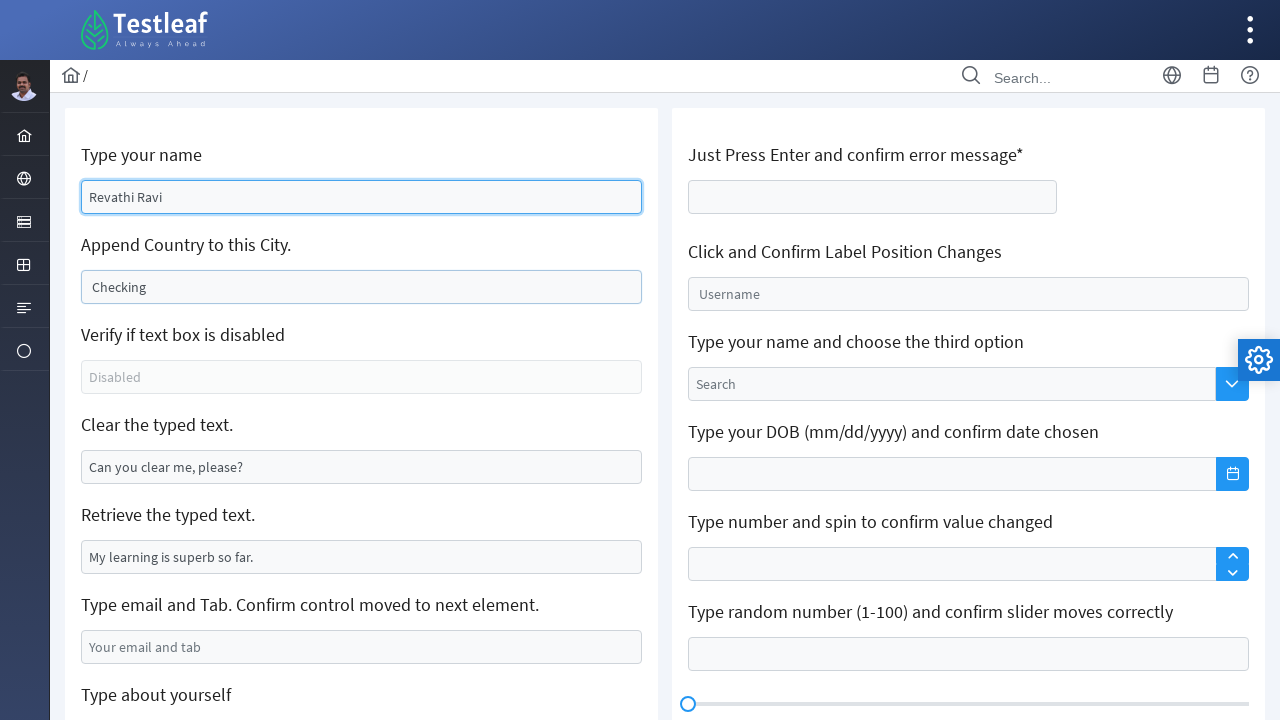

Retrieved value from text field: My learning is superb so far.
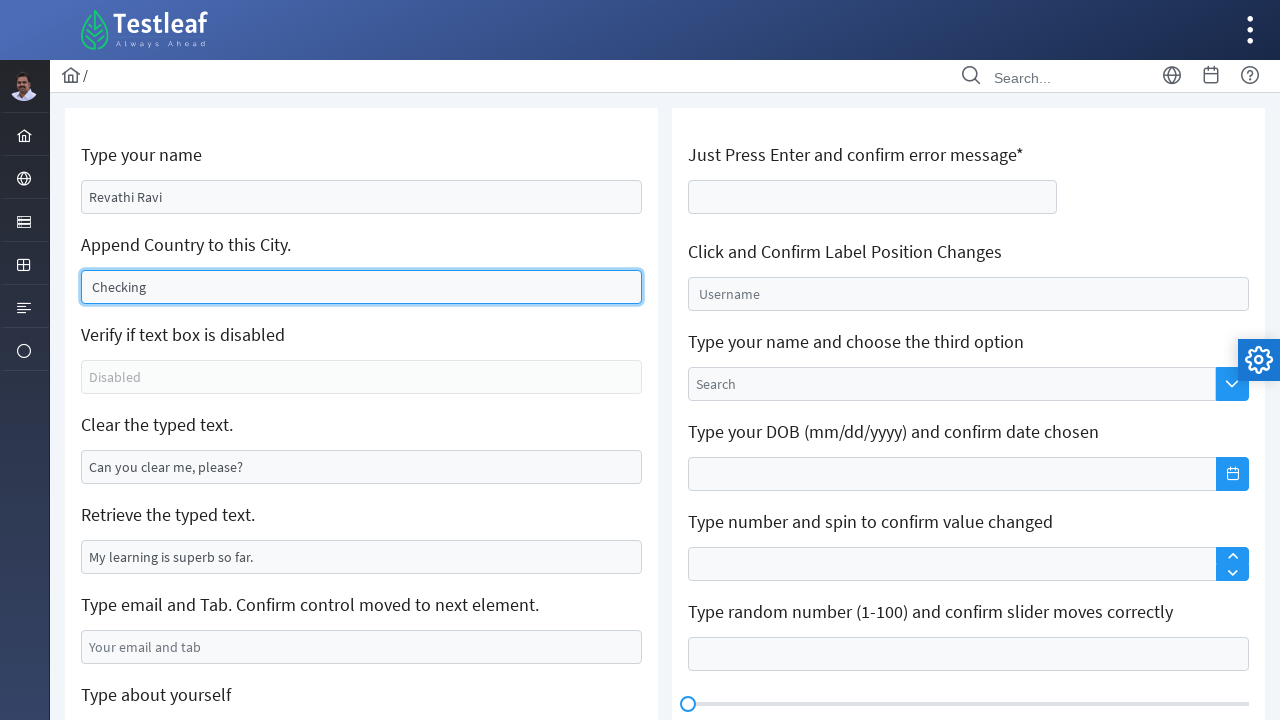

Cleared text field on input[name='j_idt88:j_idt95']
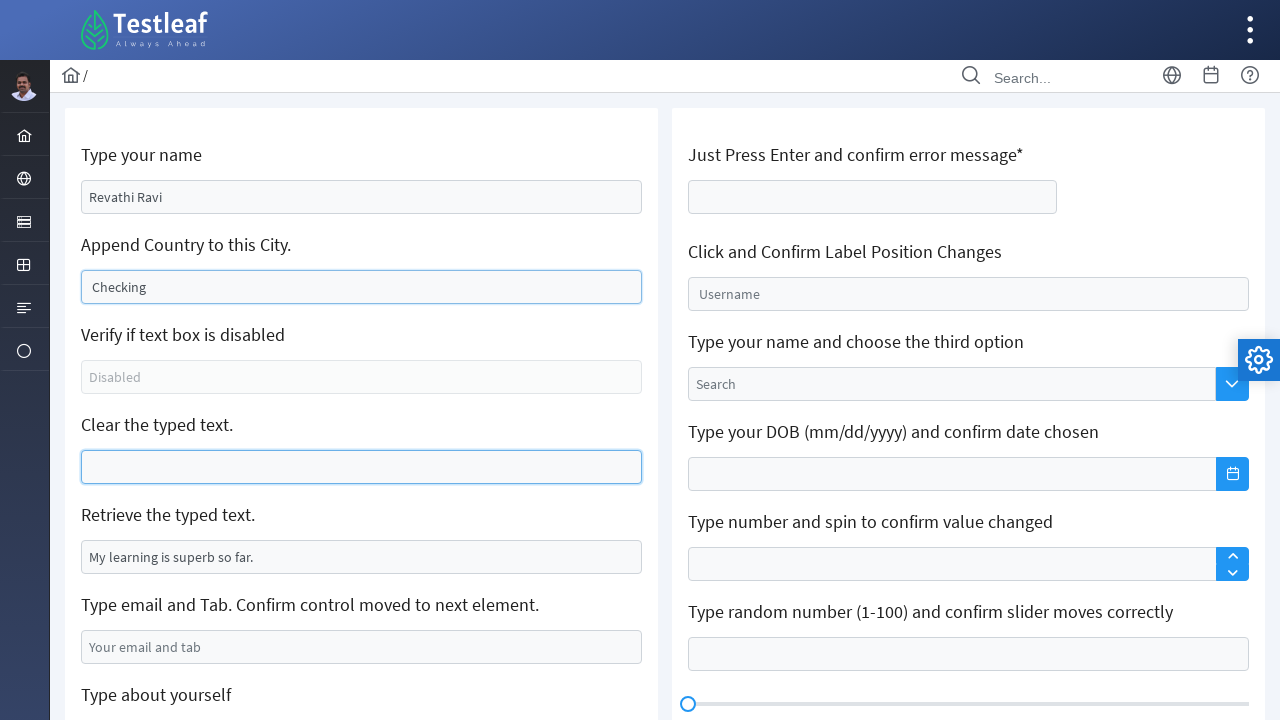

Checked if field is enabled: False
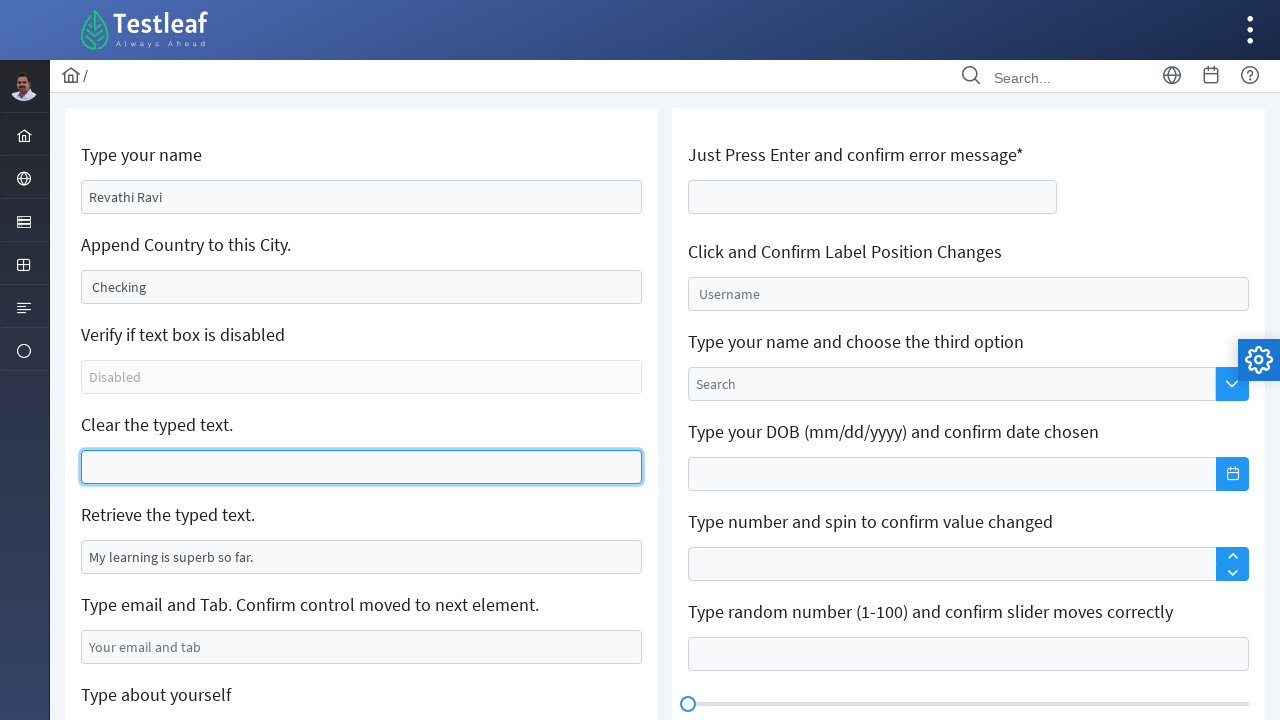

Checked if field is visible: True
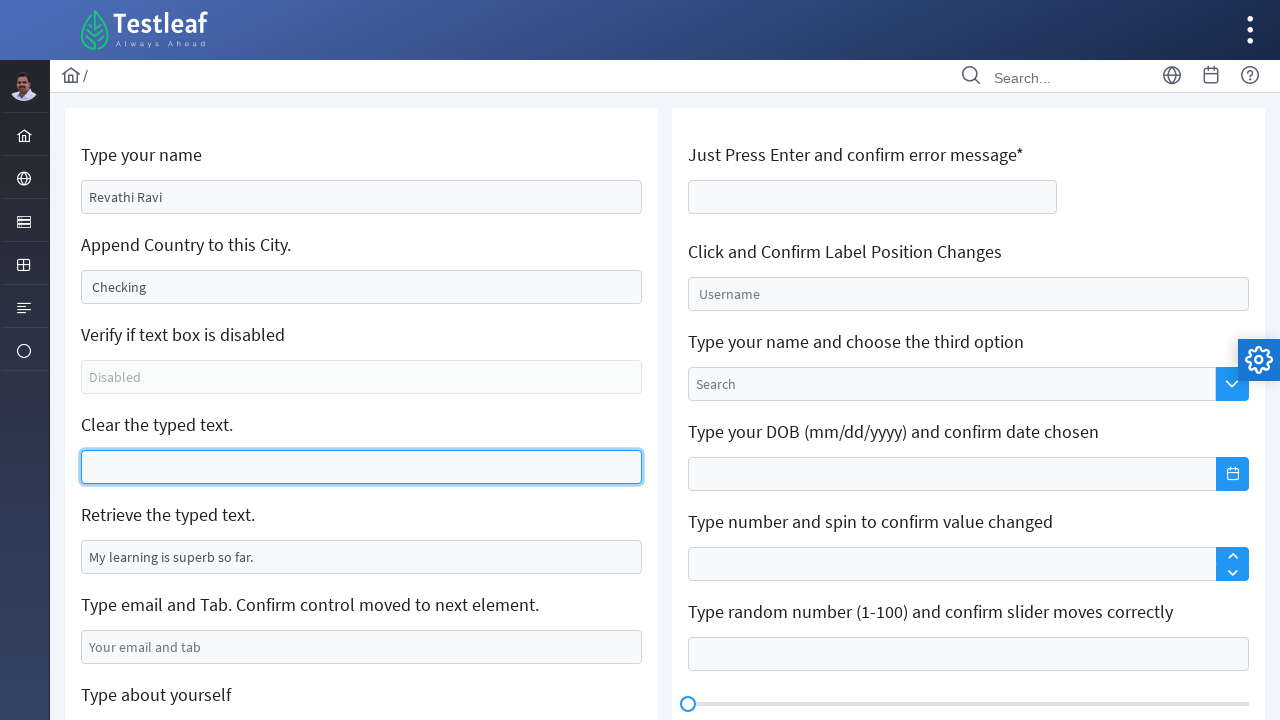

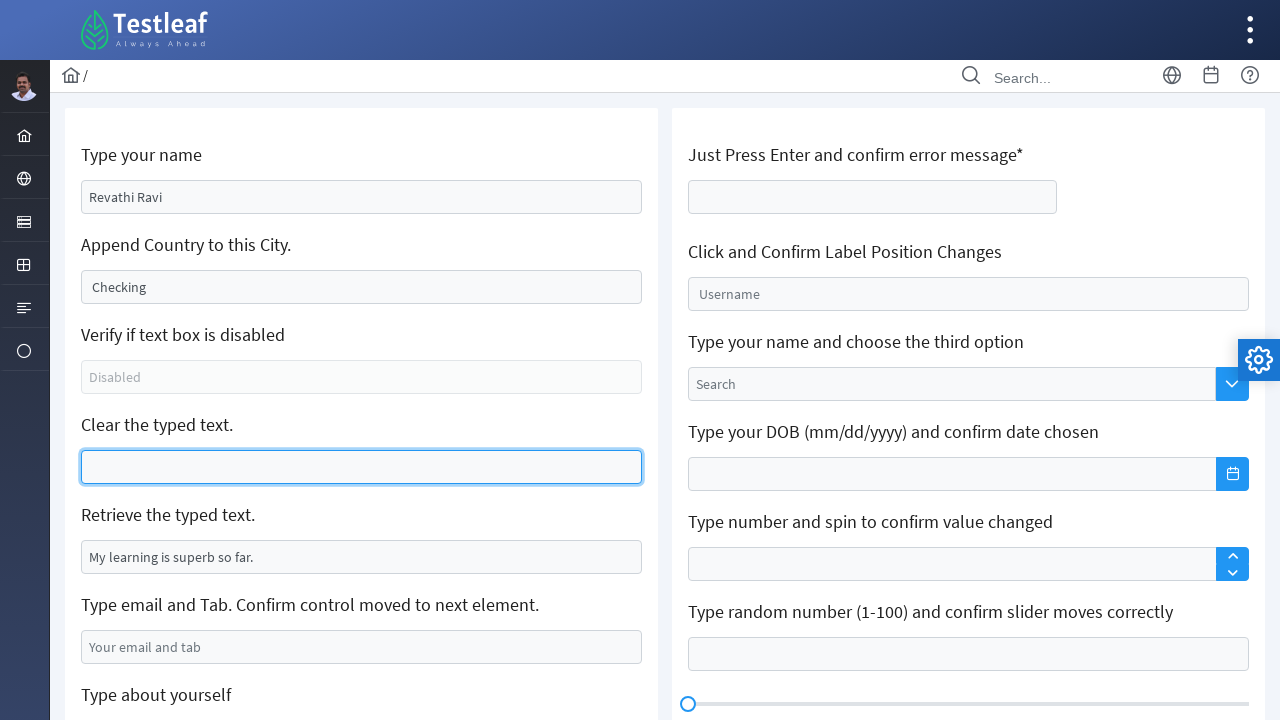